Tests an e-commerce cart workflow by searching for products, adding them to cart, proceeding to checkout, and applying a promo code

Starting URL: https://rahulshettyacademy.com/seleniumPractise/#/cart

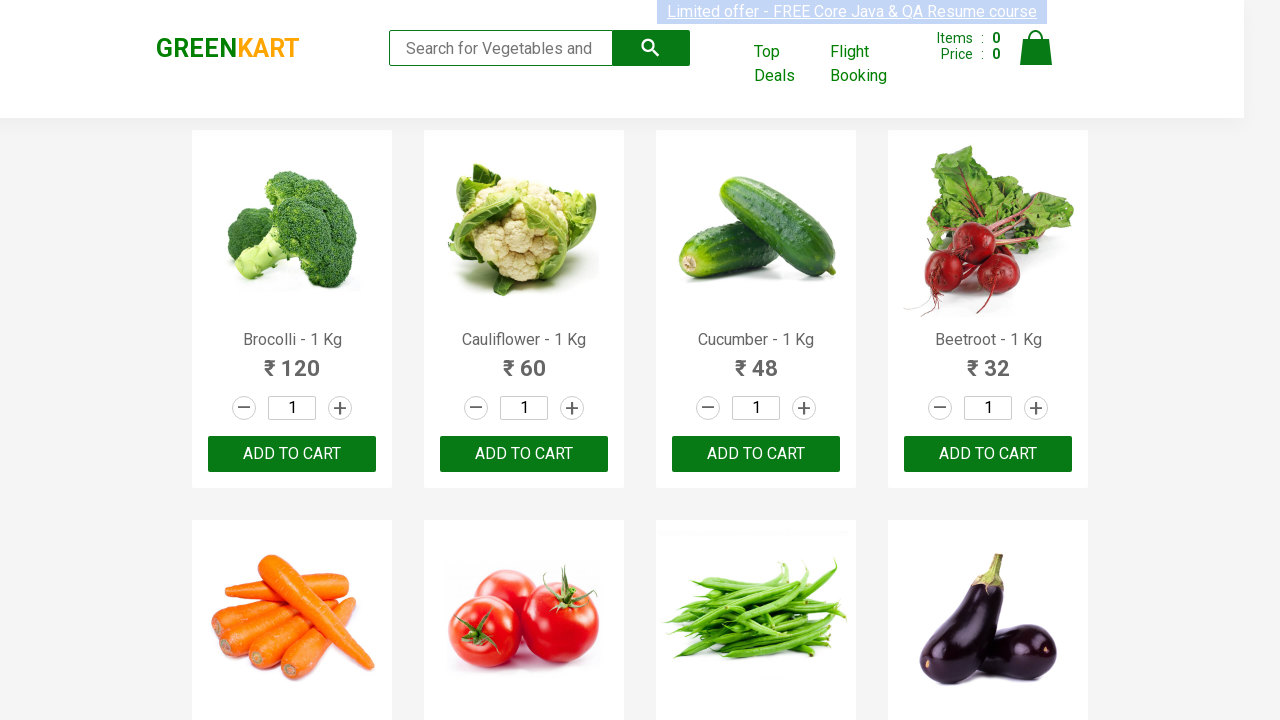

Filled search field with 'er' to find products on //input[@type='search']
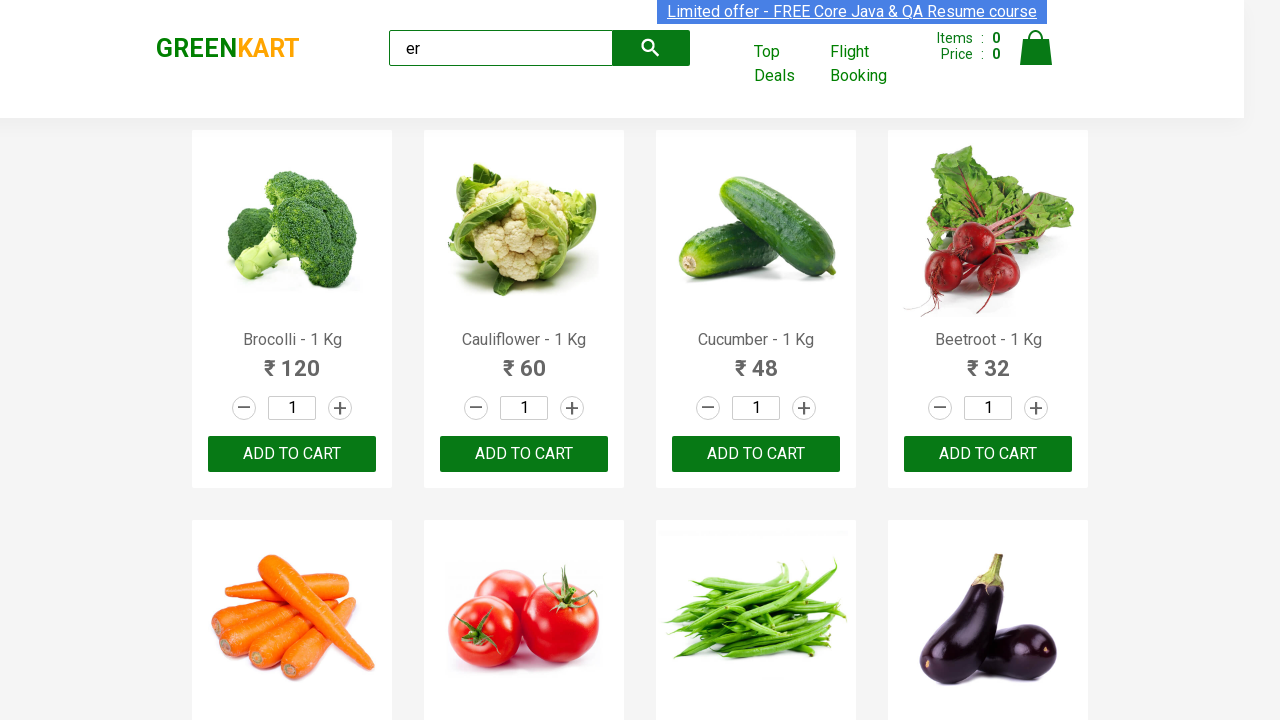

Waited 2 seconds for search results to load
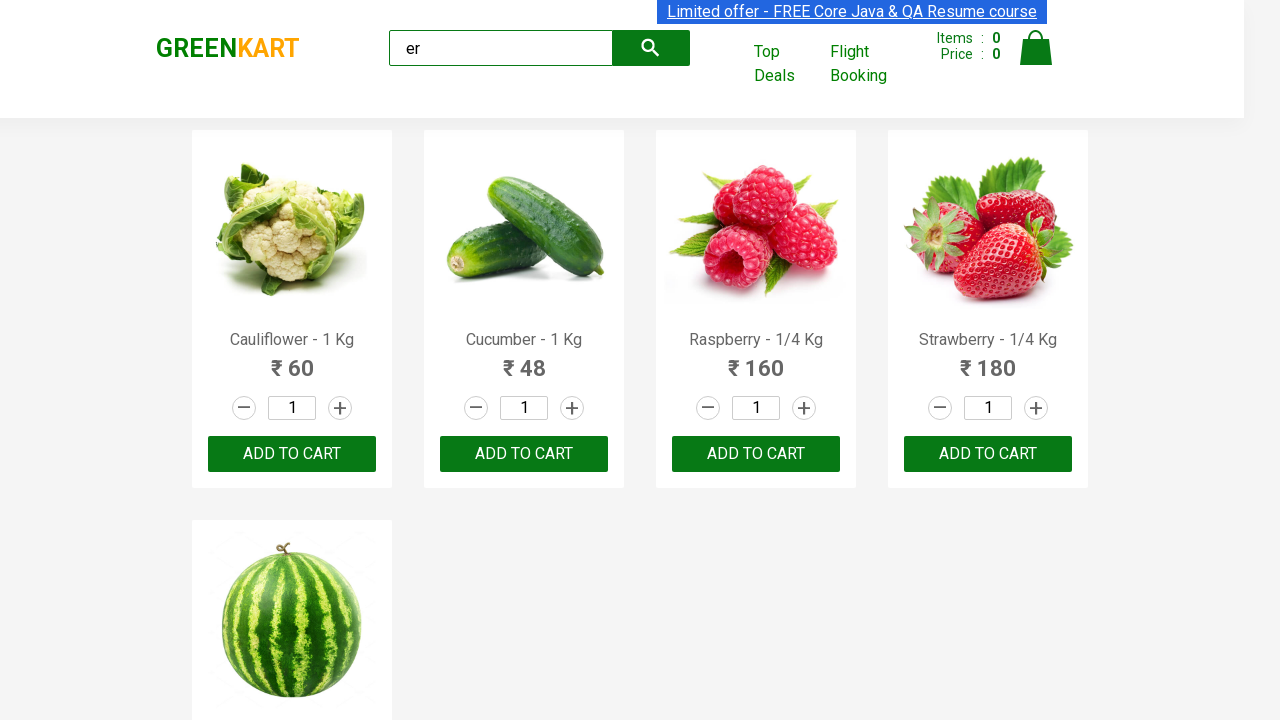

Located all 'Add to Cart' buttons for matching products
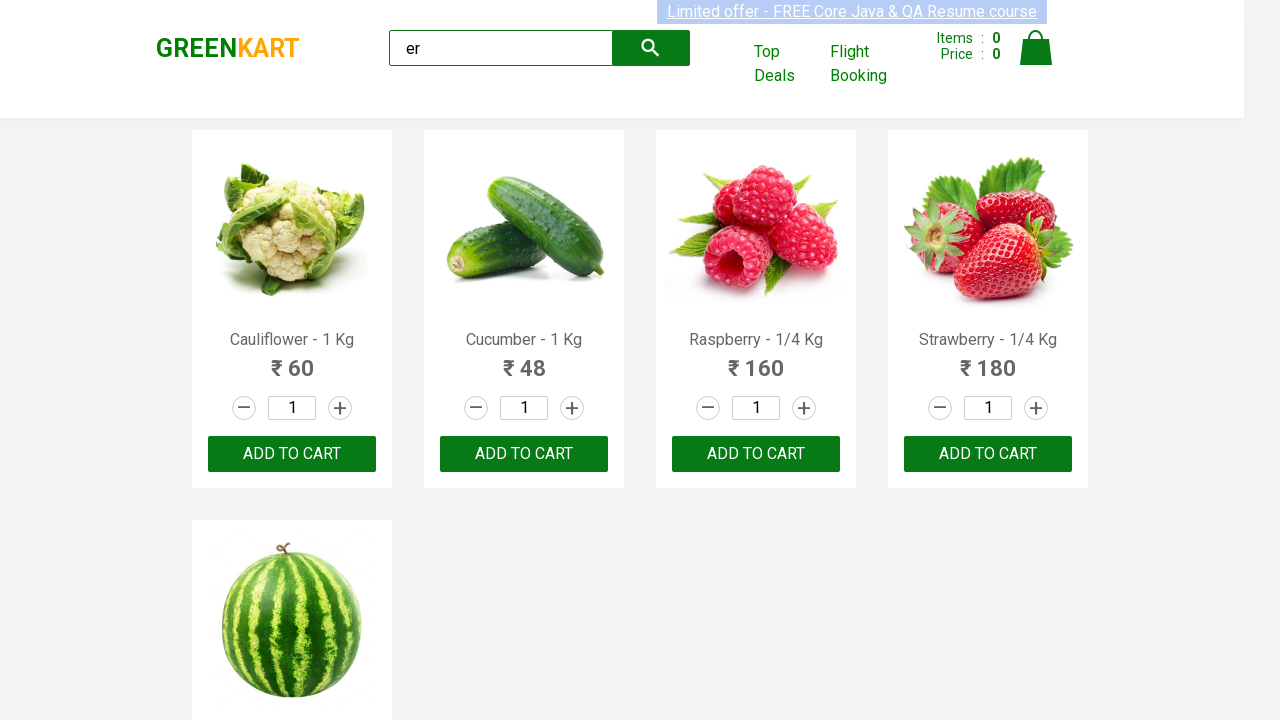

Clicked 'Add to Cart' button for a product at (292, 454) on xpath=//div[@class='products']/div//button >> nth=0
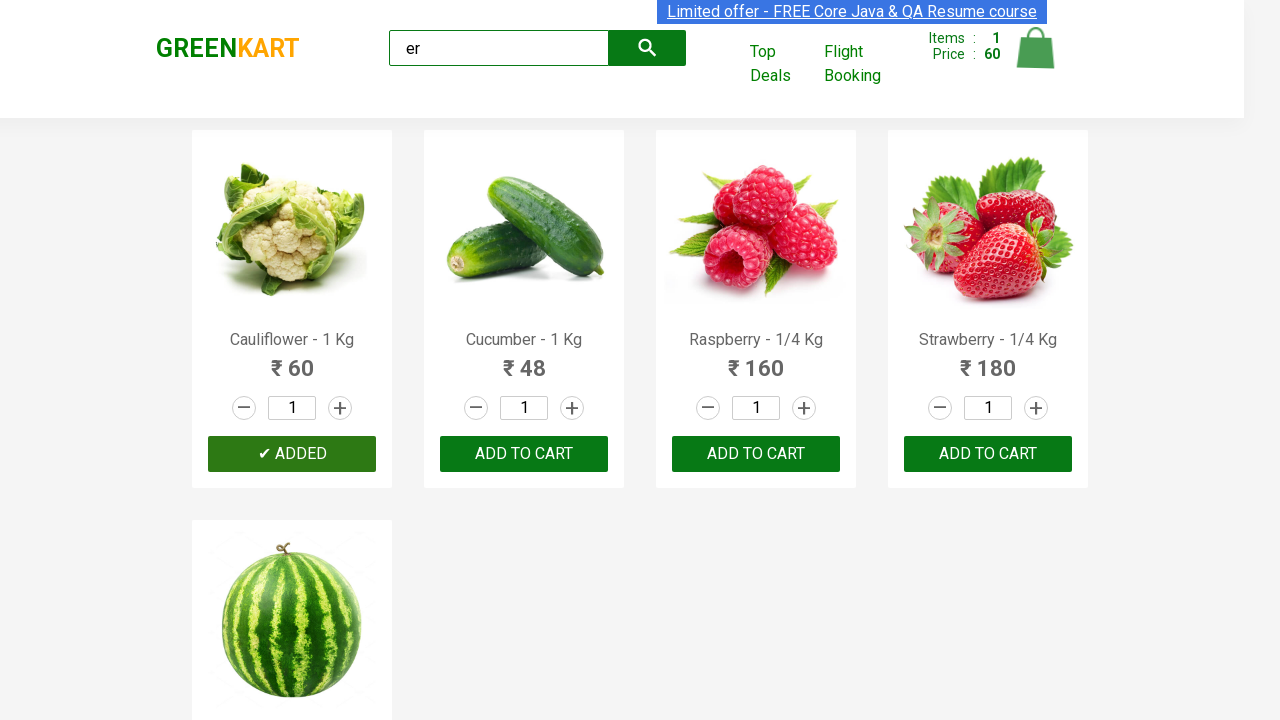

Clicked 'Add to Cart' button for a product at (524, 454) on xpath=//div[@class='products']/div//button >> nth=1
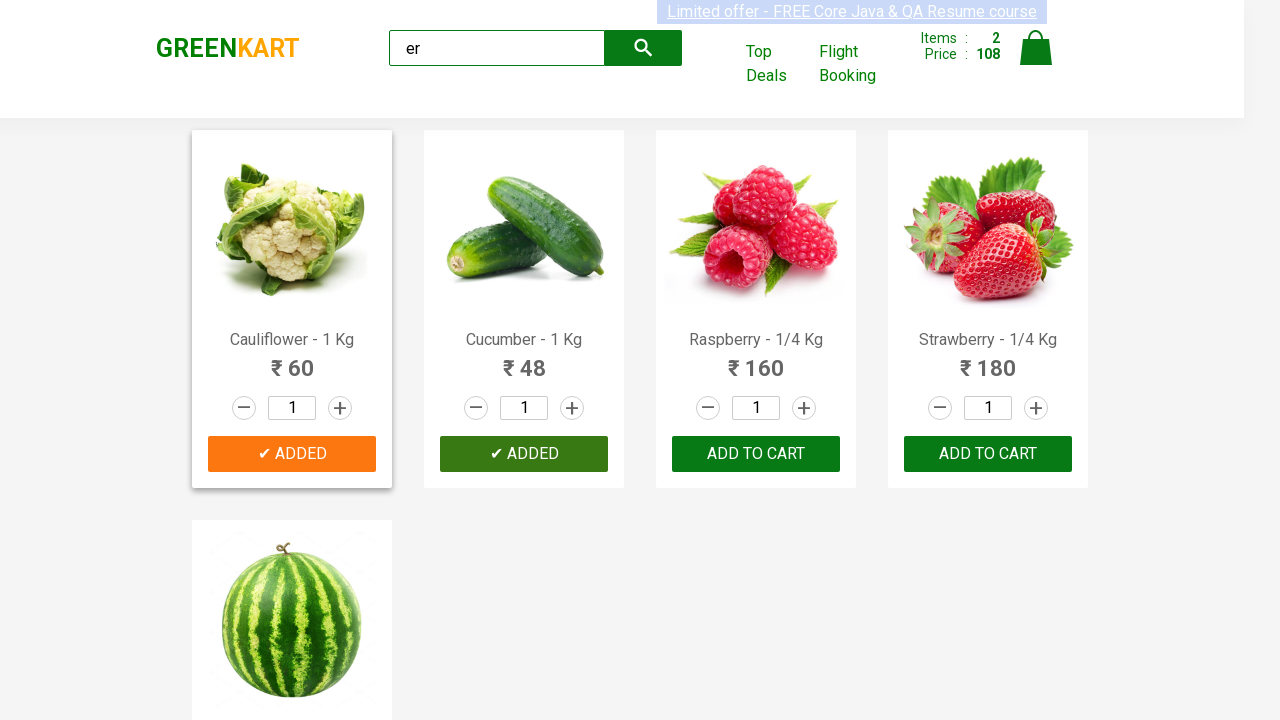

Clicked 'Add to Cart' button for a product at (756, 454) on xpath=//div[@class='products']/div//button >> nth=2
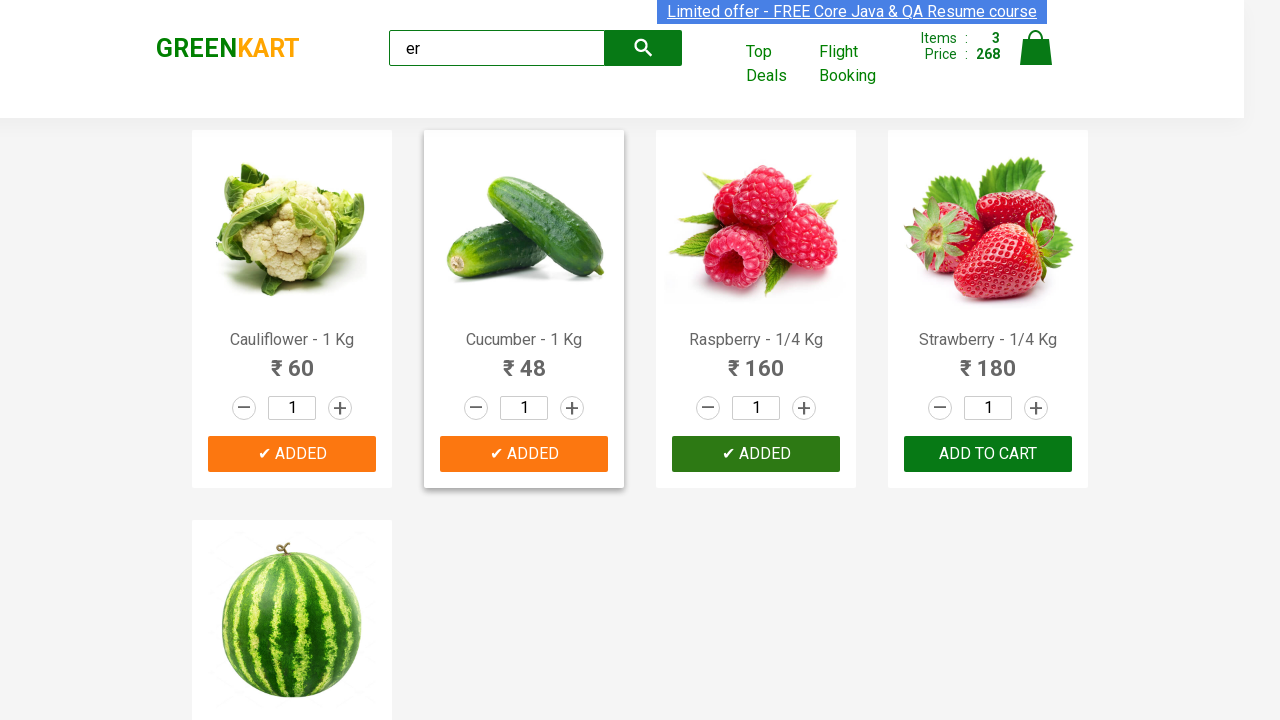

Clicked 'Add to Cart' button for a product at (988, 454) on xpath=//div[@class='products']/div//button >> nth=3
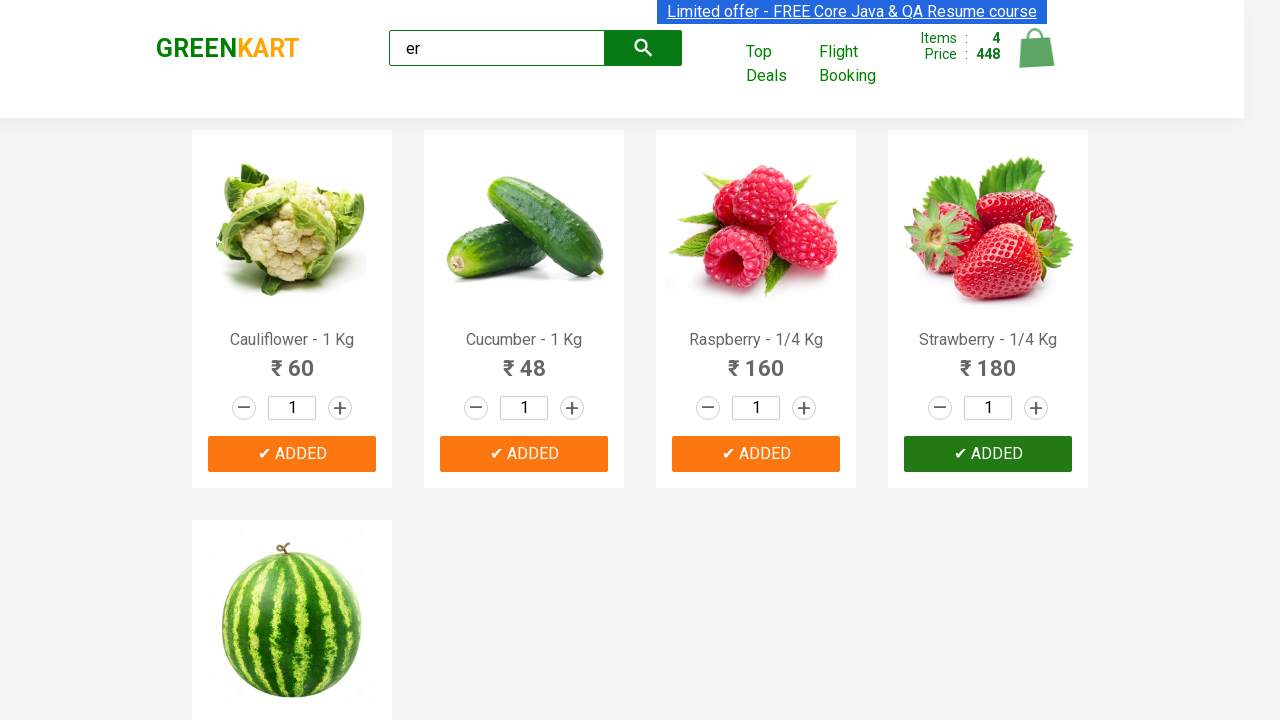

Clicked 'Add to Cart' button for a product at (292, 569) on xpath=//div[@class='products']/div//button >> nth=4
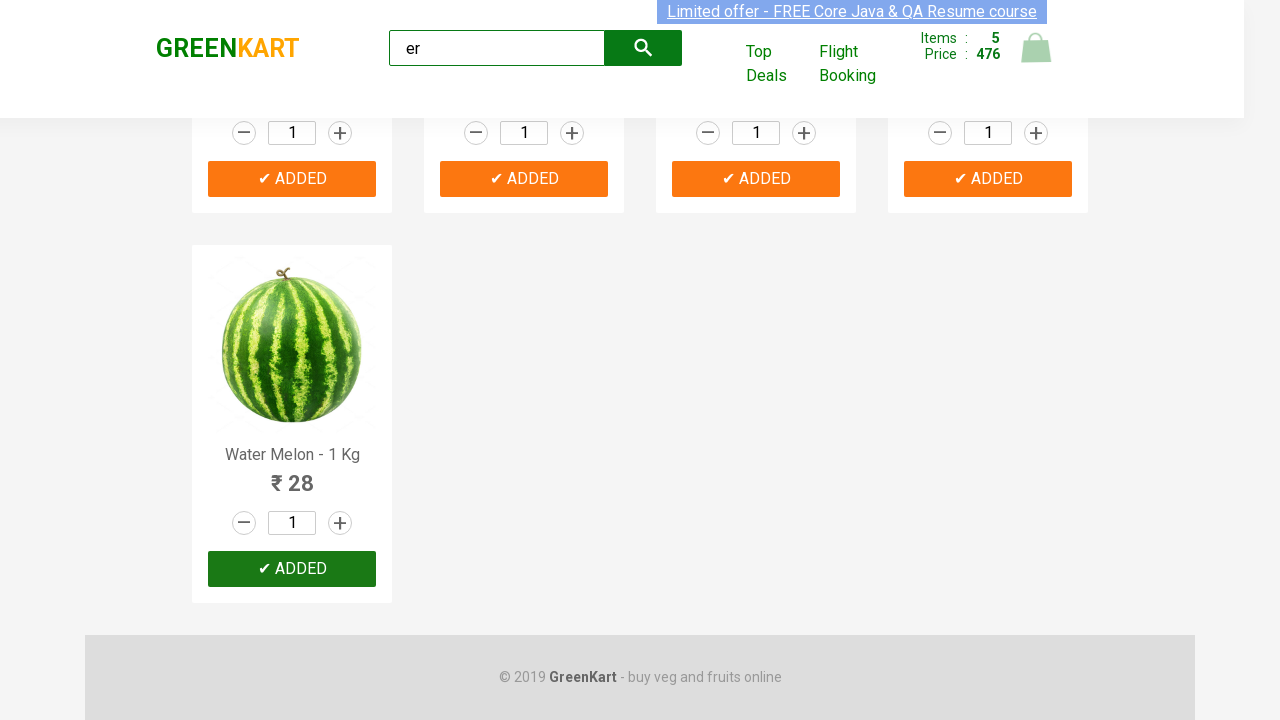

Clicked cart icon to view cart at (1036, 48) on xpath=//img[@alt='Cart']
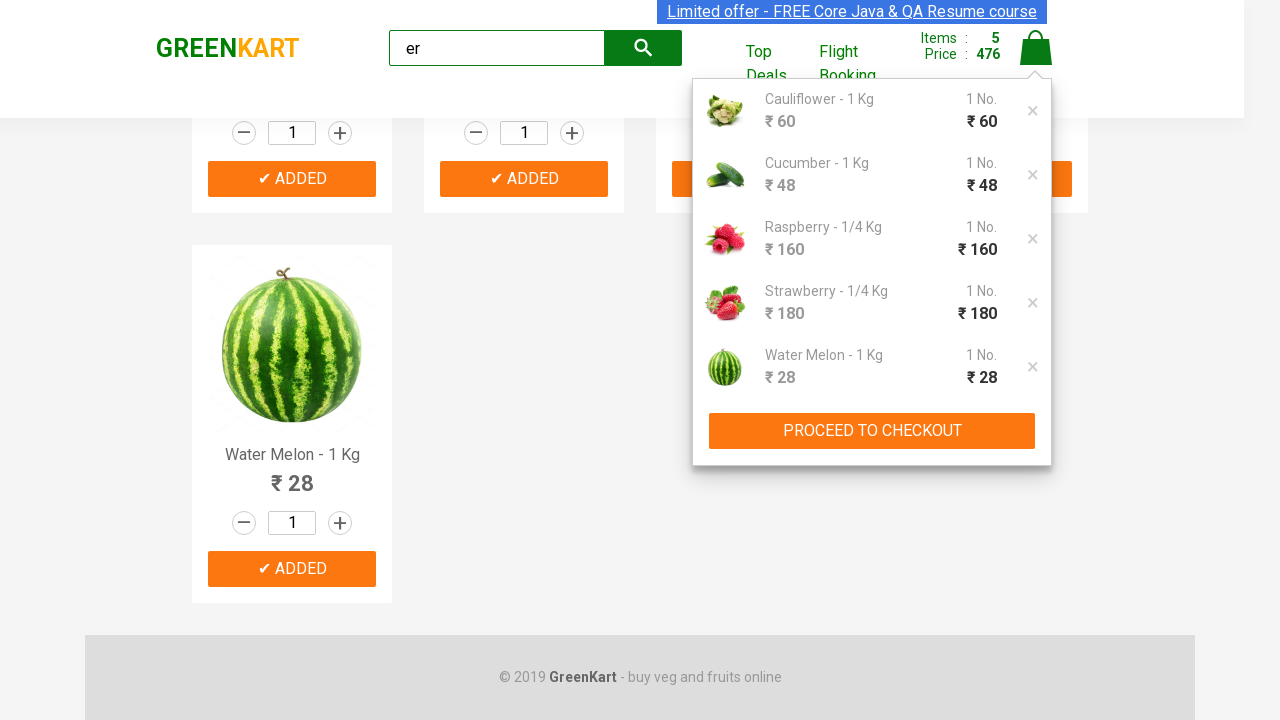

Clicked 'PROCEED TO CHECKOUT' button at (872, 431) on xpath=//button[text()= 'PROCEED TO CHECKOUT']
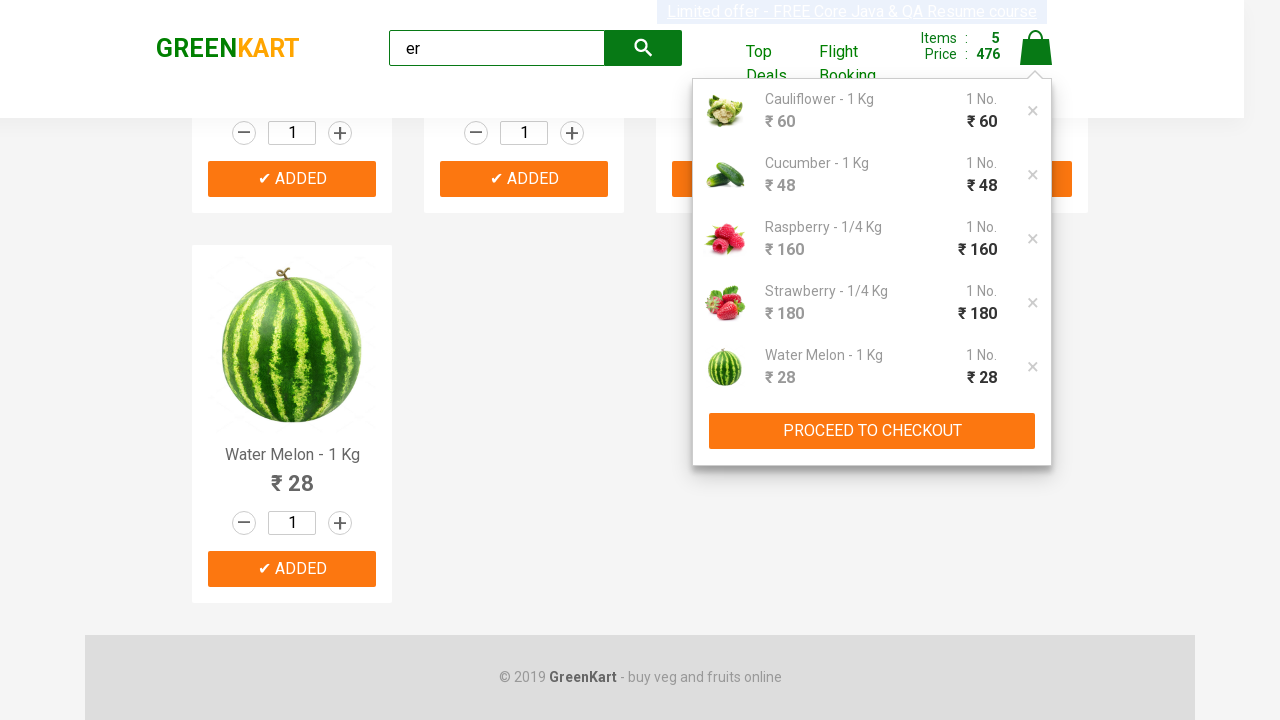

Entered promo code 'testpromo123' on //input[@class='promoCode']
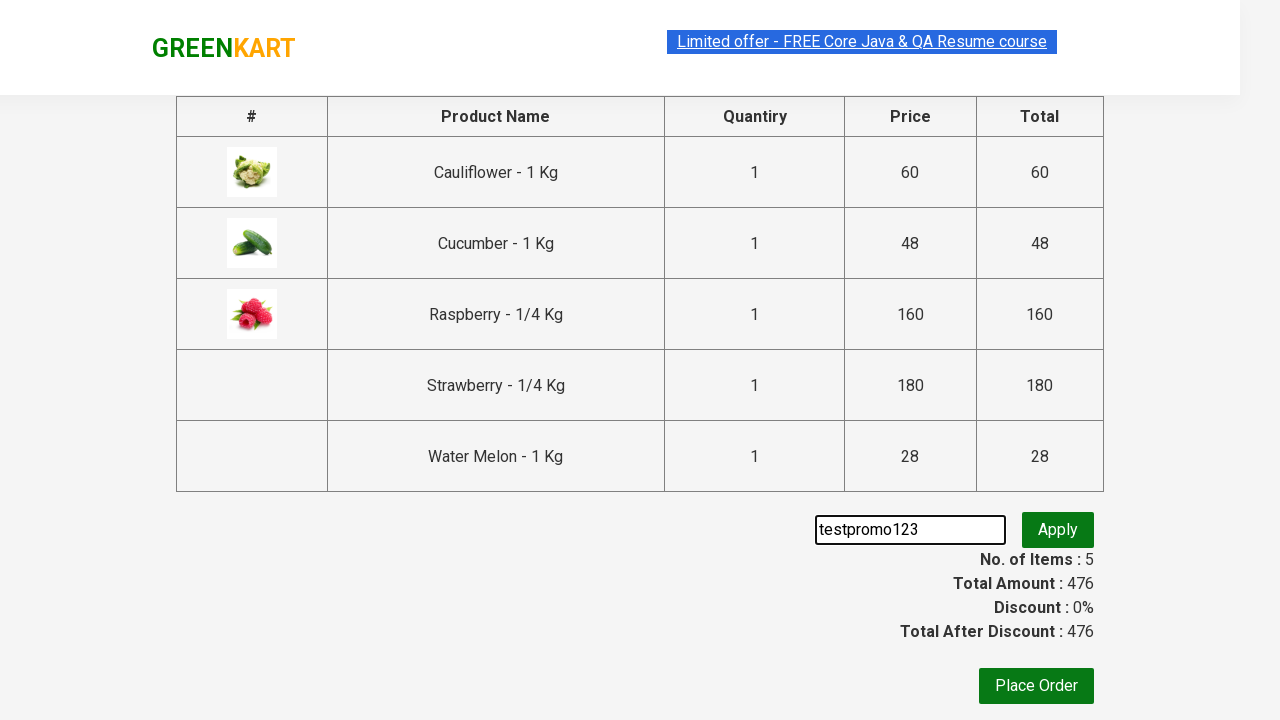

Clicked button to apply promo code at (1058, 530) on xpath=//button[@class='promoBtn']
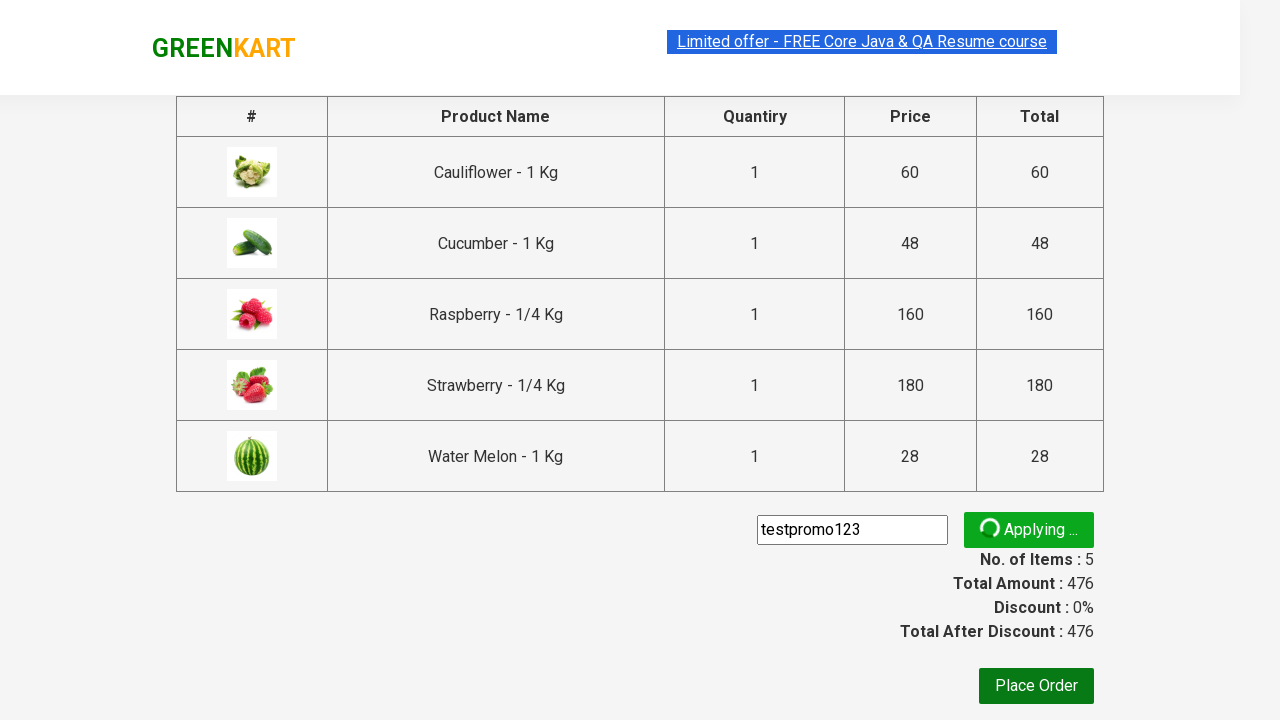

Promo validation message appeared
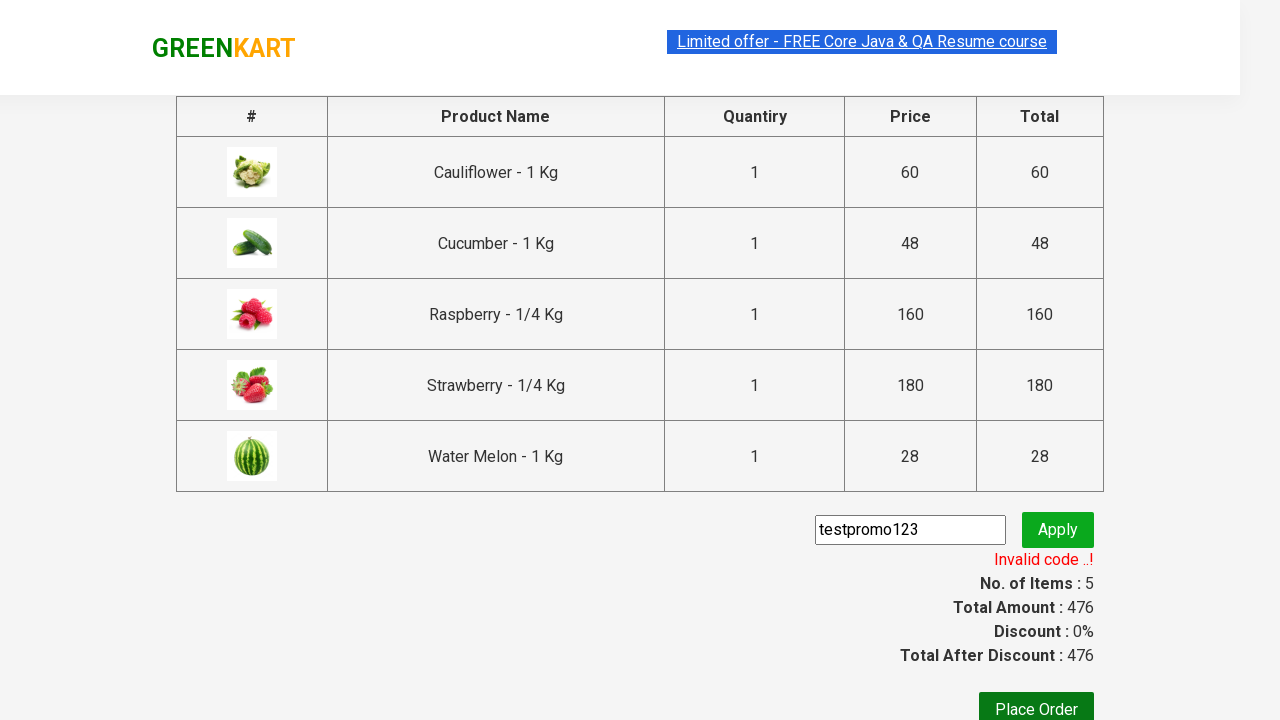

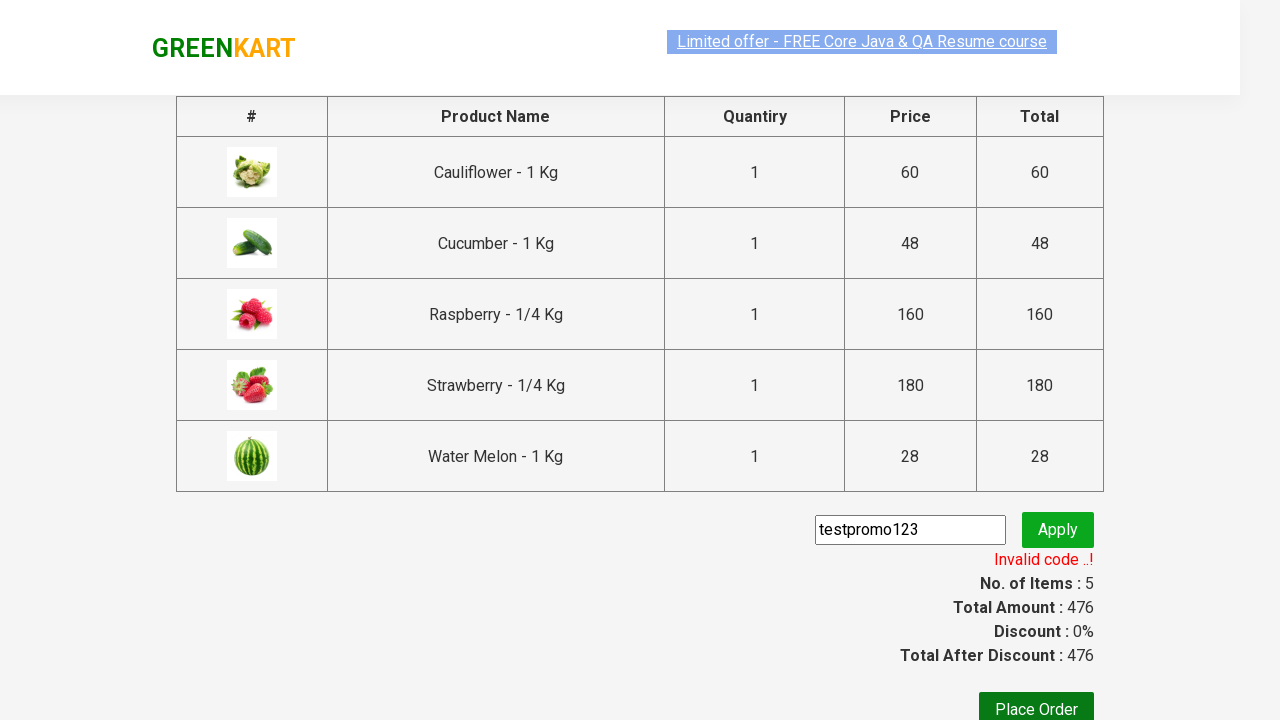